Navigates to DemoQA elements page, clicks on the Buttons menu item, and then clicks the "Click Me" button

Starting URL: https://demoqa.com/elements

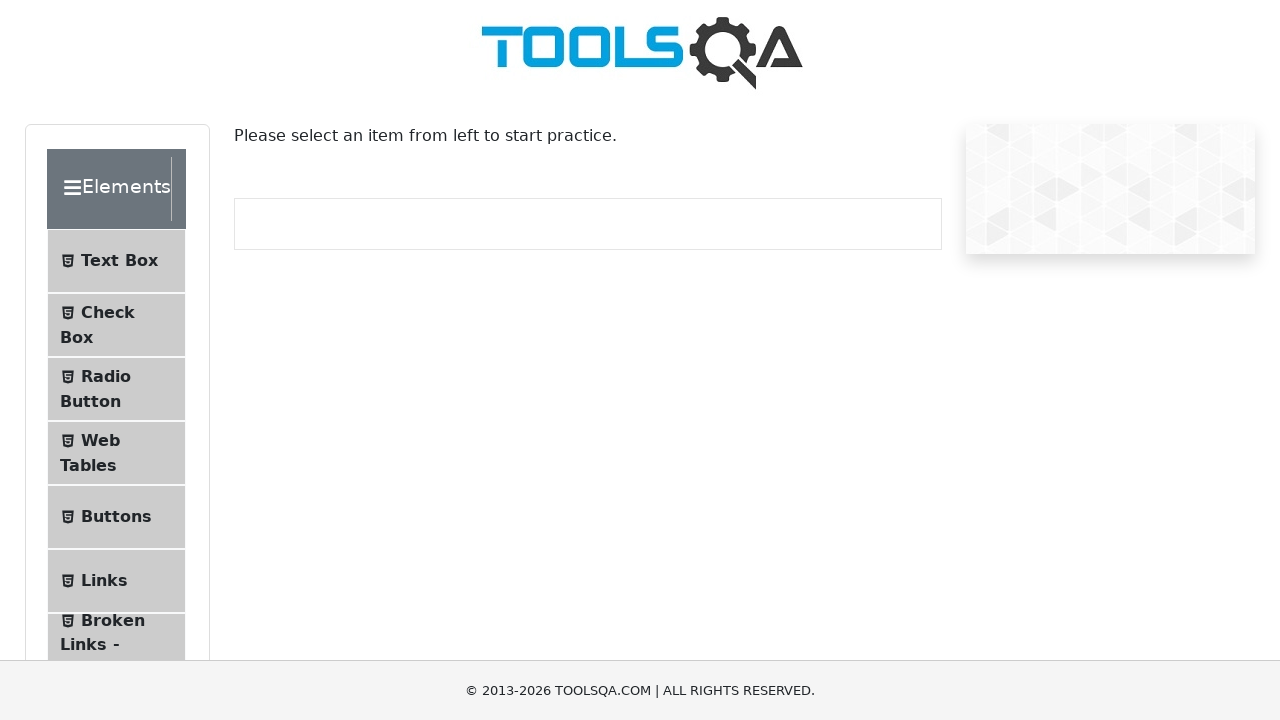

Clicked on the Buttons menu item at (116, 517) on xpath=//span[text()='Buttons']
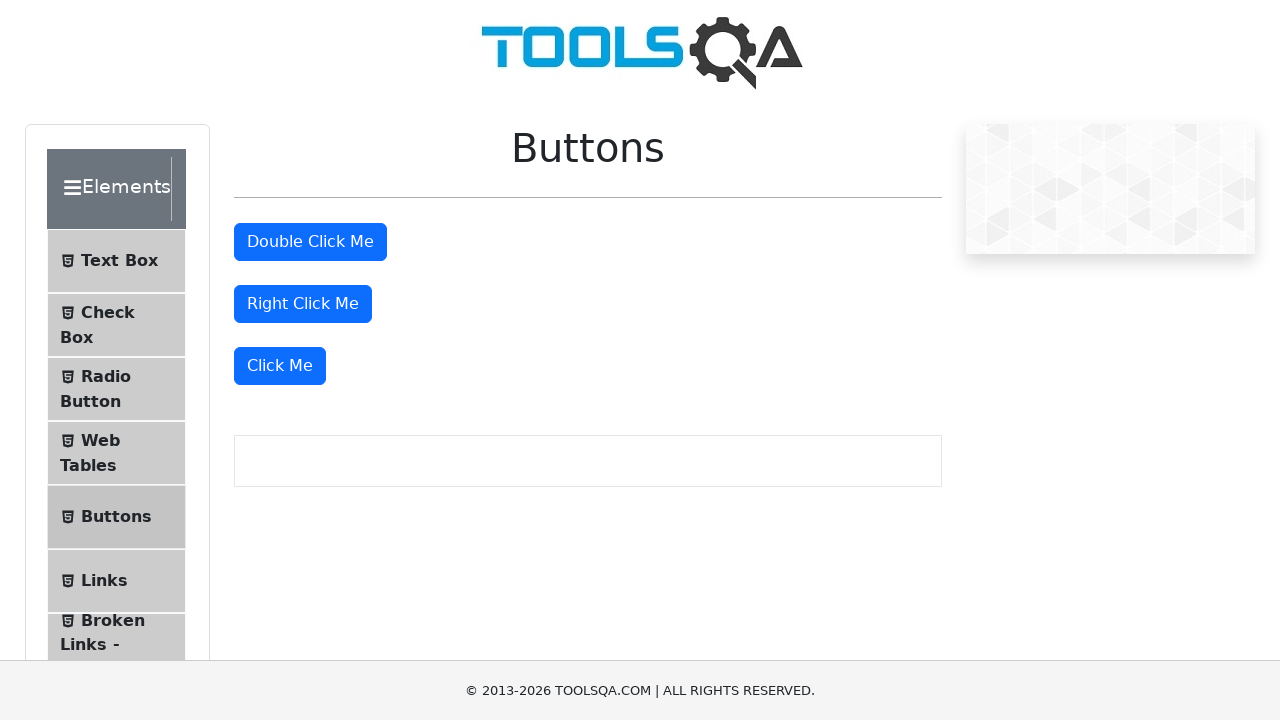

Clicked the 'Click Me' button at (280, 366) on xpath=//button[text()='Click Me']
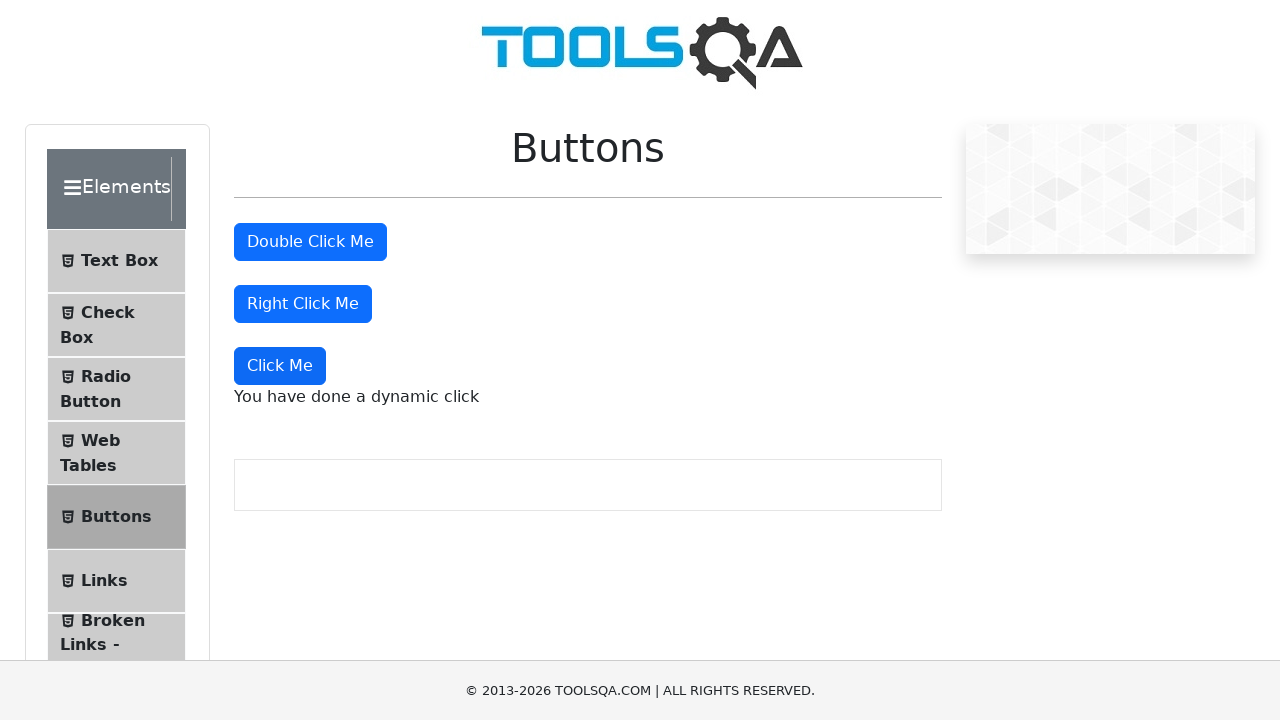

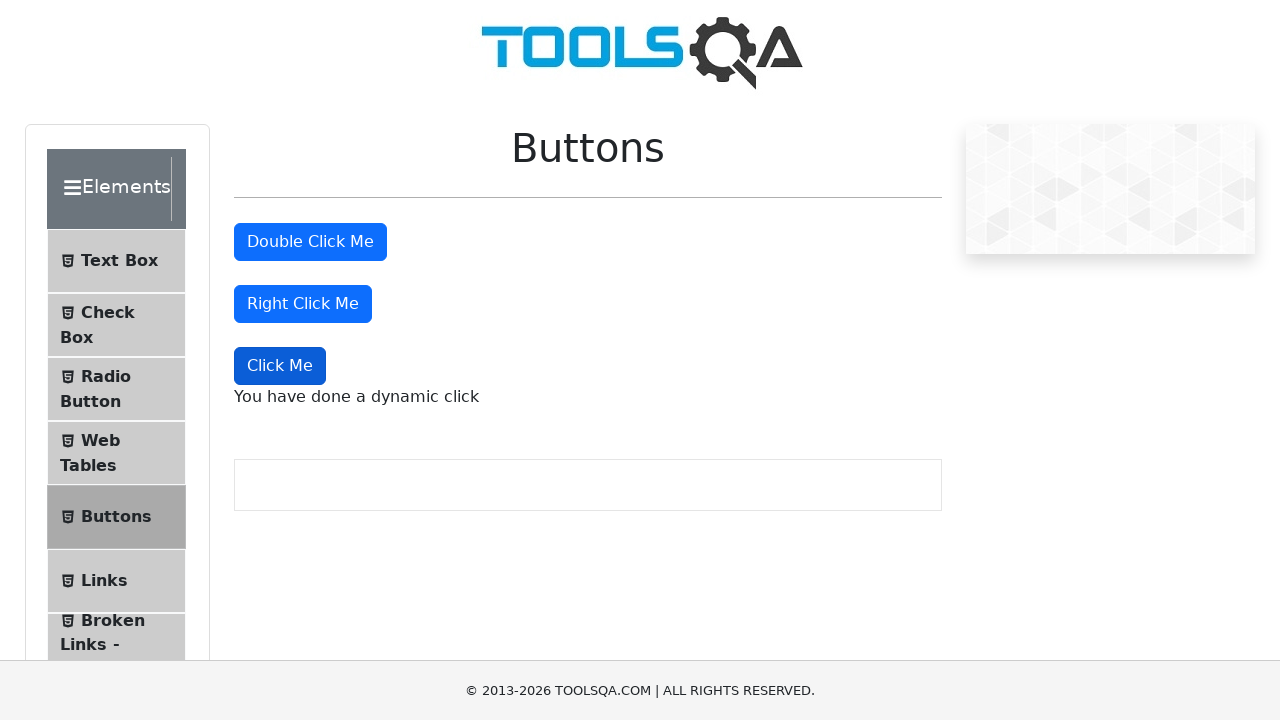